Tests clicking on an alert button on the omayo test page to trigger a JavaScript alert

Starting URL: https://omayo.blogspot.com/

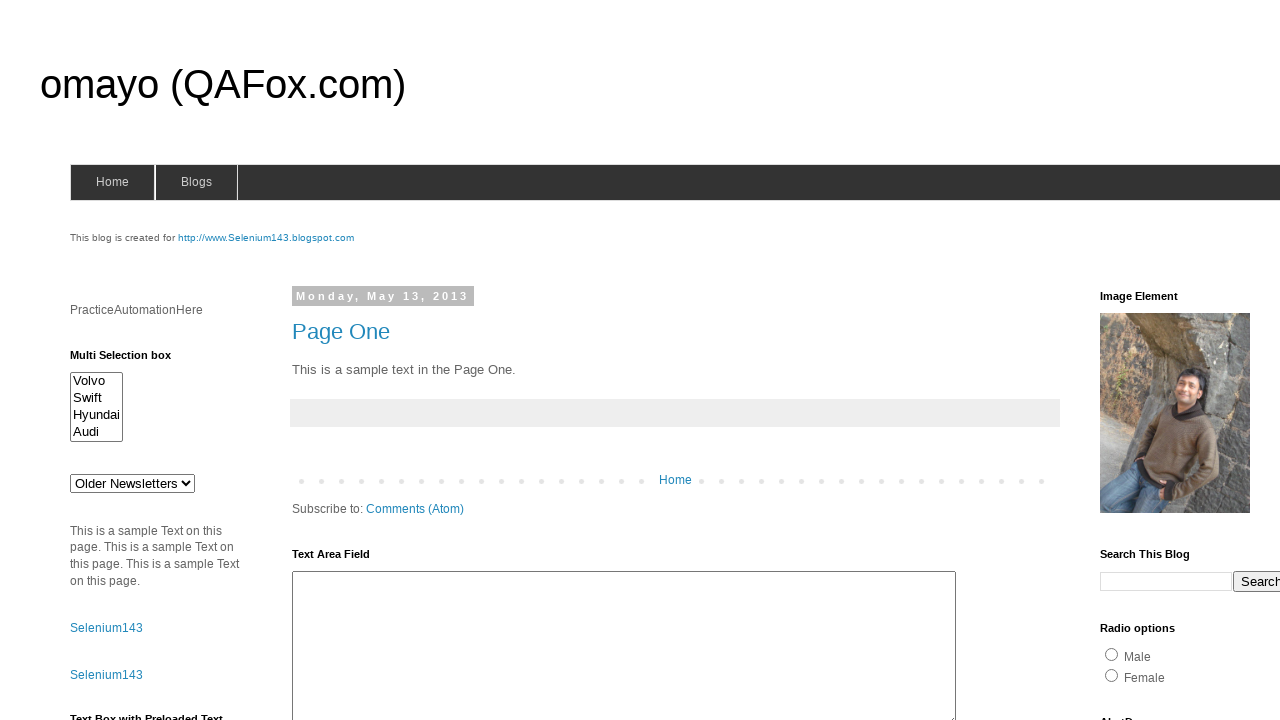

Clicked on the 'click to get alert' button to trigger JavaScript alert at (1154, 361) on #alert1
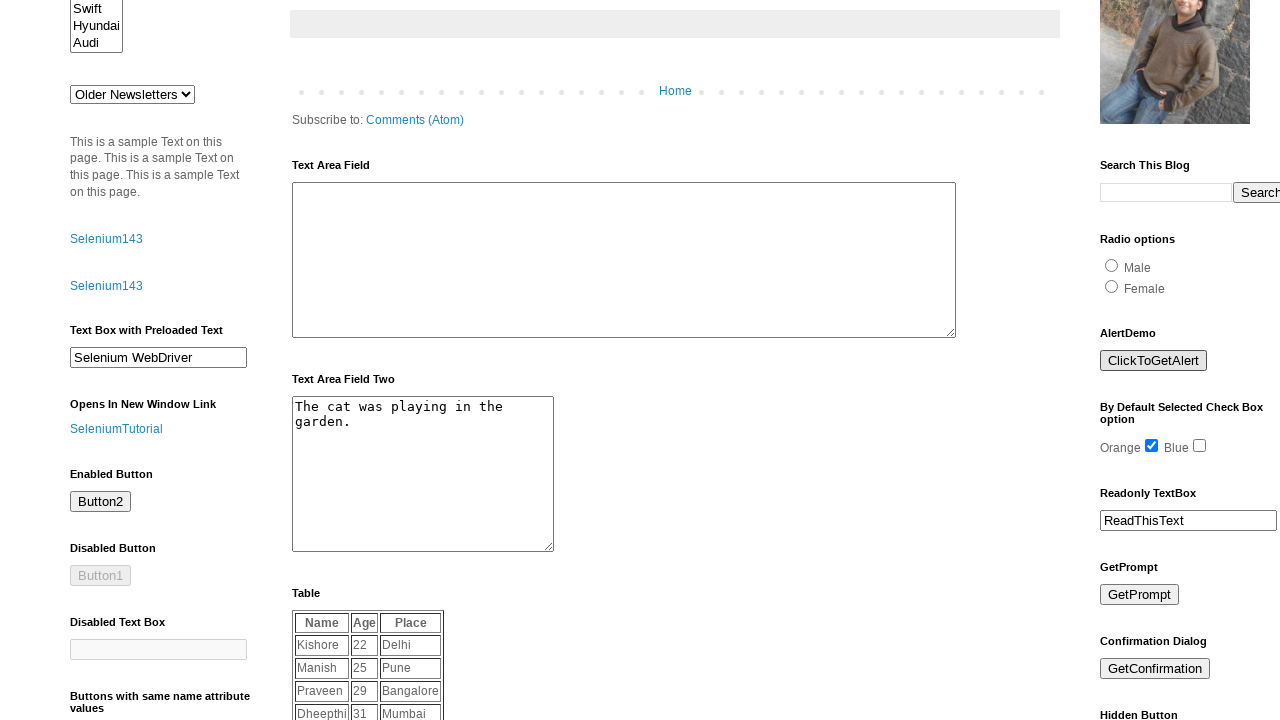

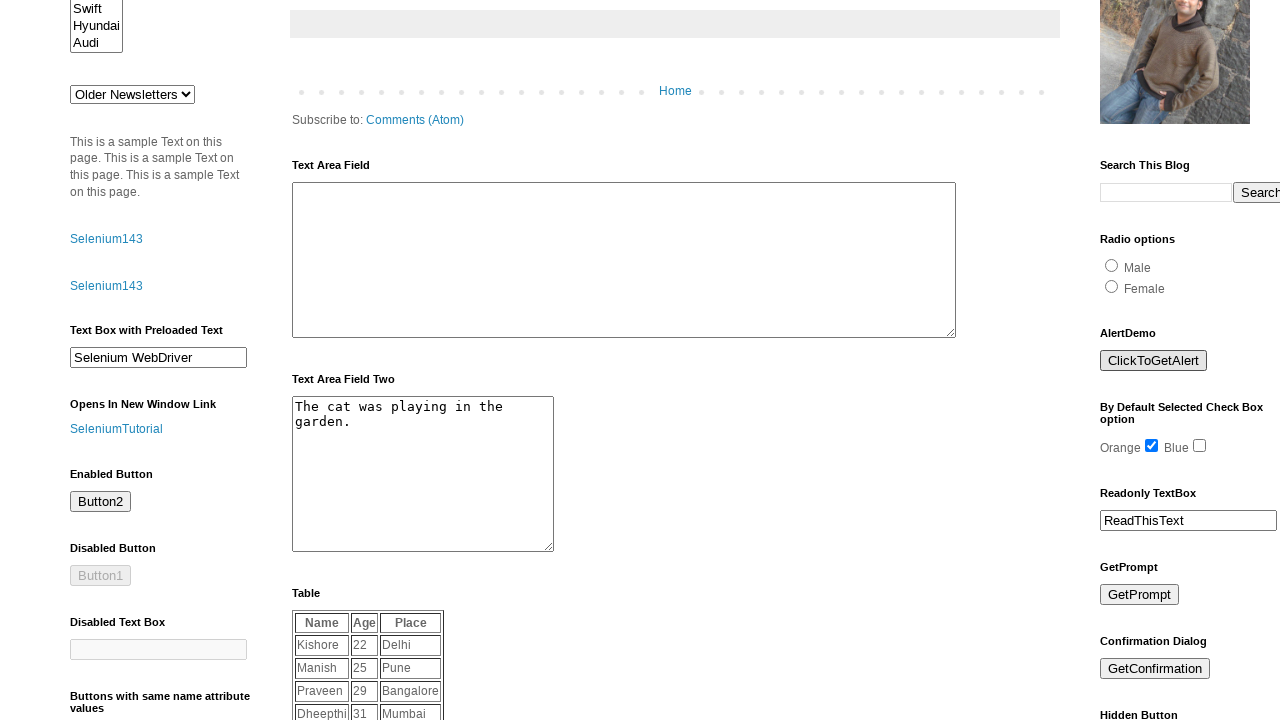